Tests the user registration process by filling out the registration form with username, first name, last name, password, and confirm password fields

Starting URL: https://buggy.justtestit.org

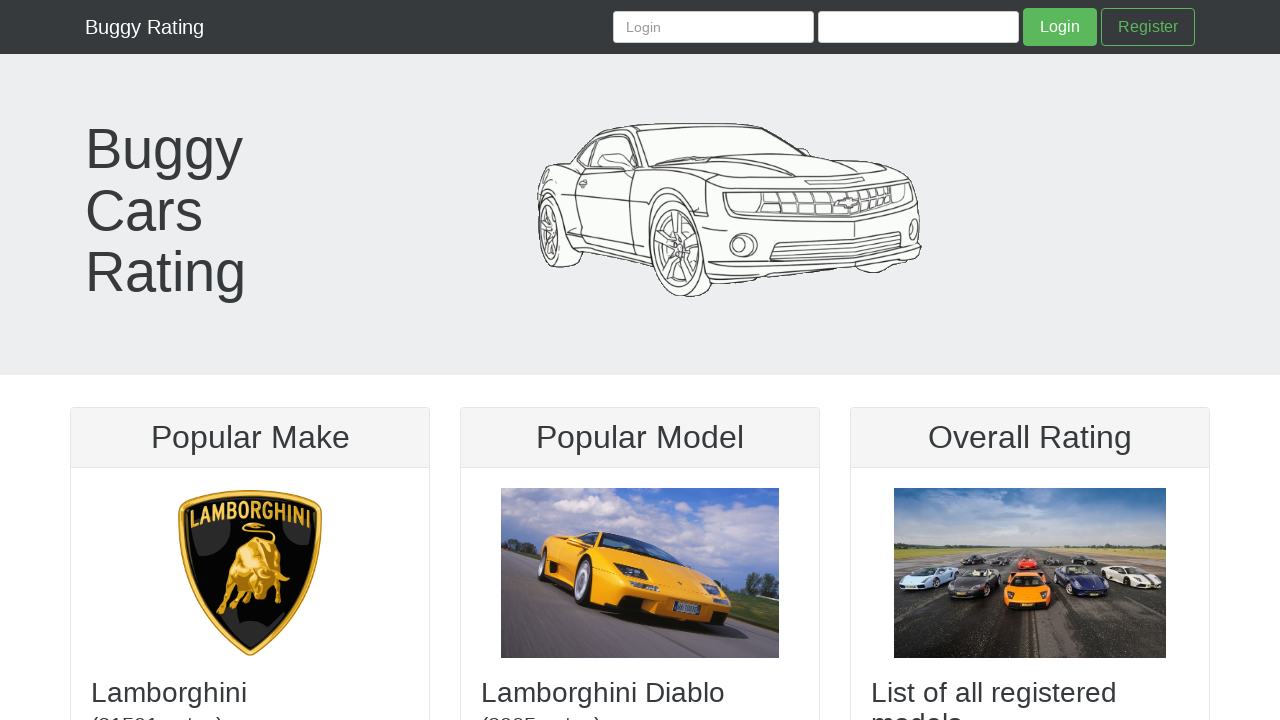

Clicked Register button to navigate to registration form at (1148, 27) on a.btn.btn-success-outline
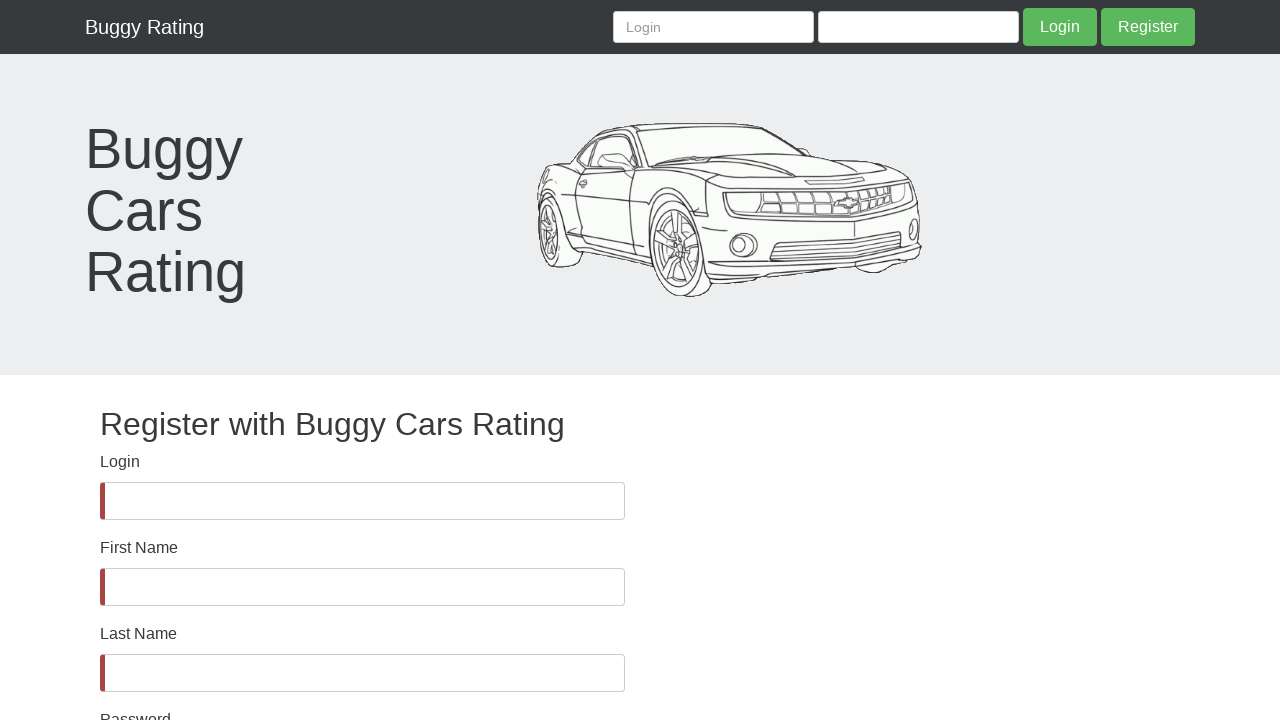

Filled username field with 'TestUser847' on #username
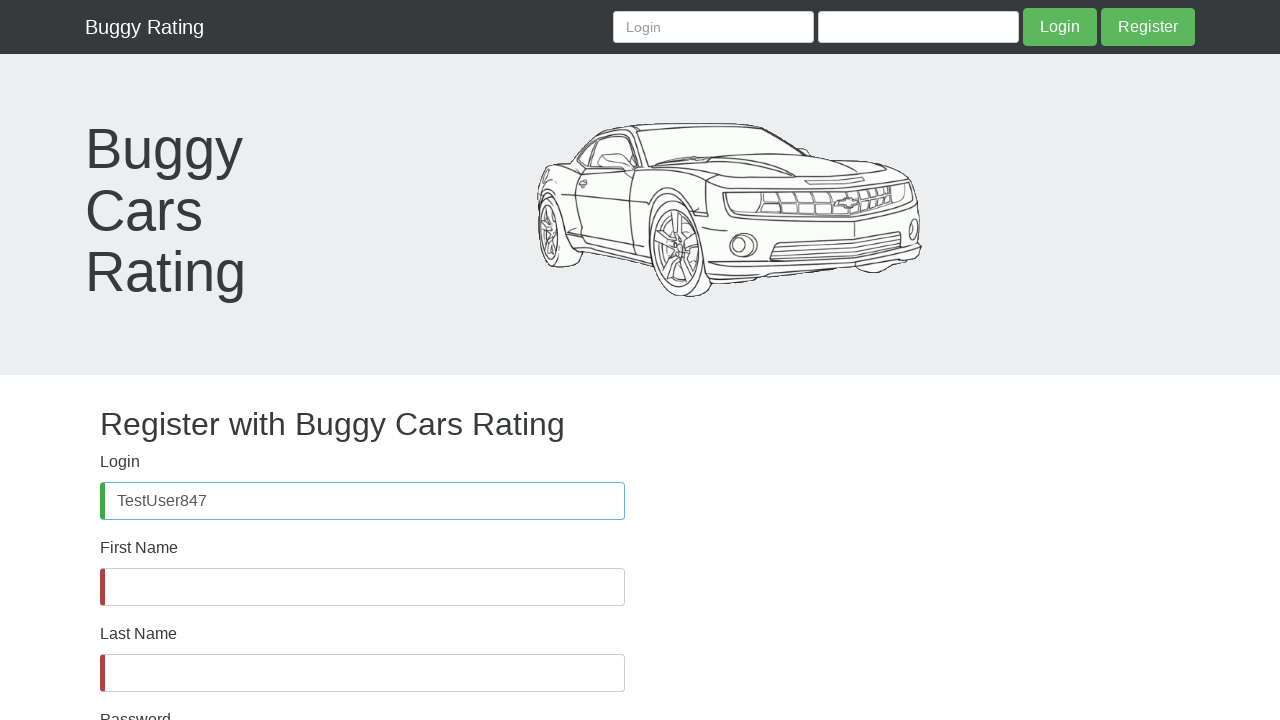

Filled first name field with 'John' on #firstName
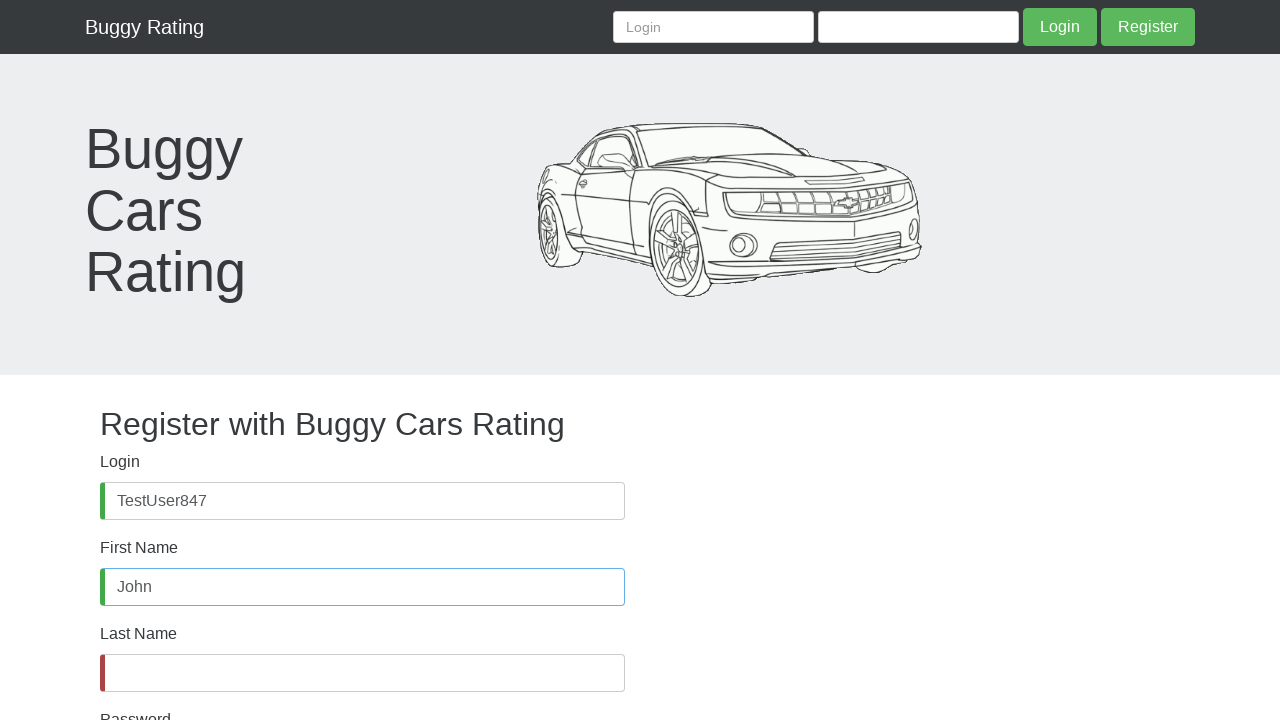

Filled last name field with 'Smith' on #lastName
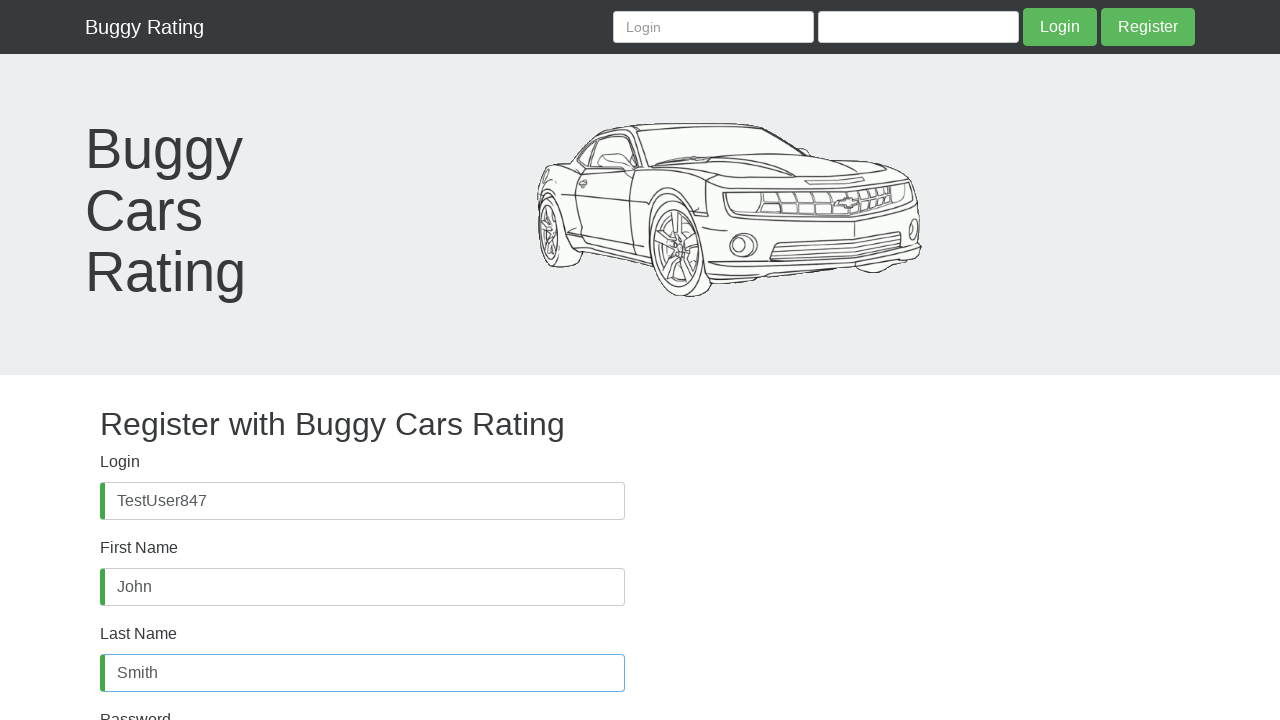

Filled password field with secure password on #password
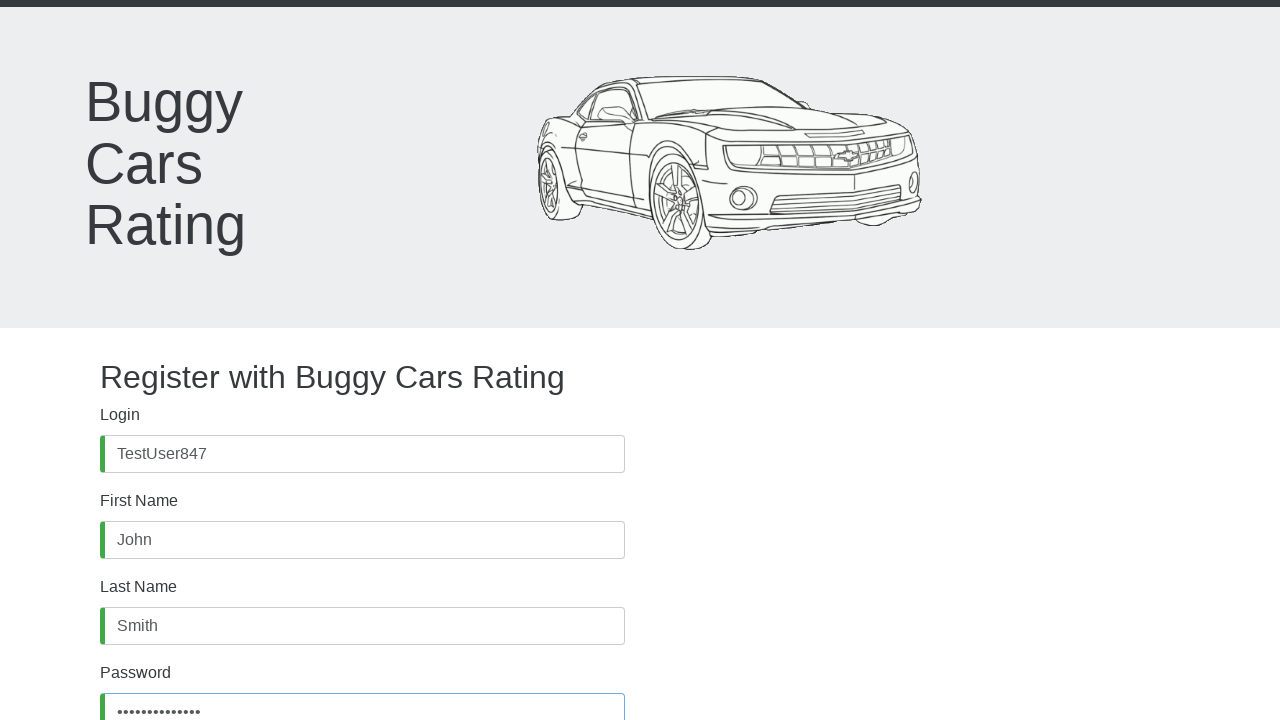

Filled confirm password field with matching password on #confirmPassword
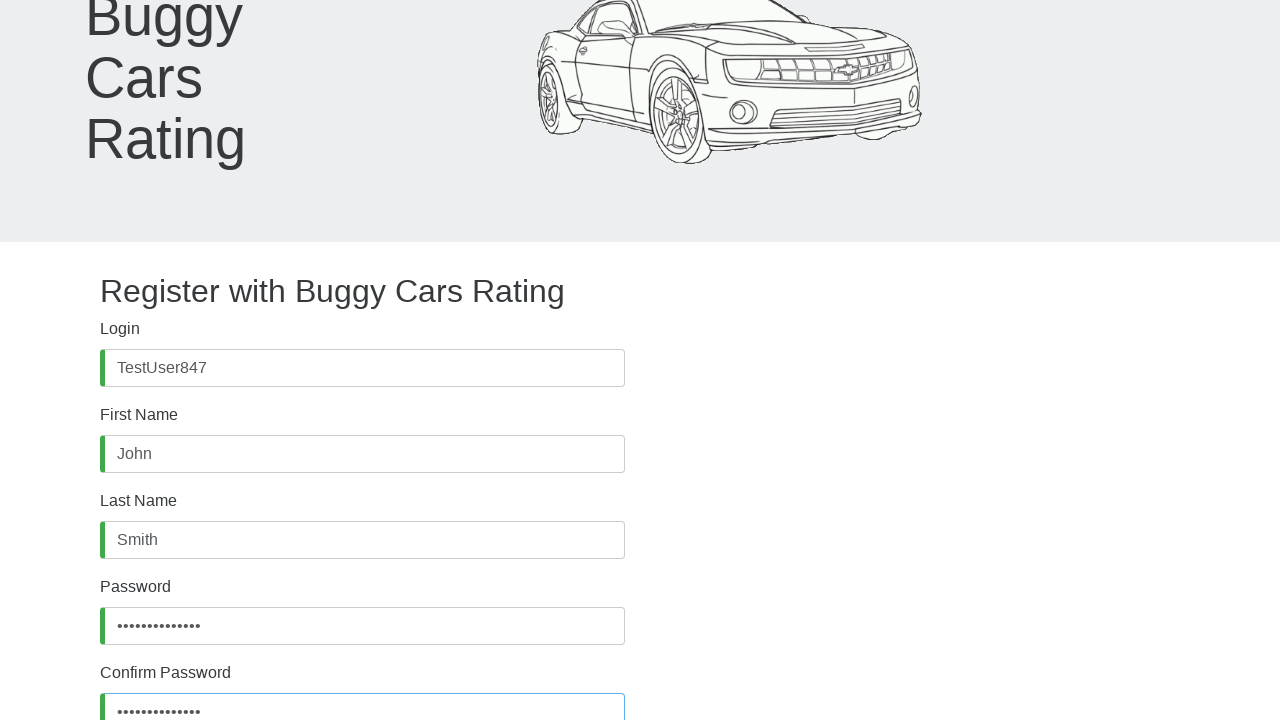

Clicked submit button to register new user at (147, 628) on button.btn.btn-default
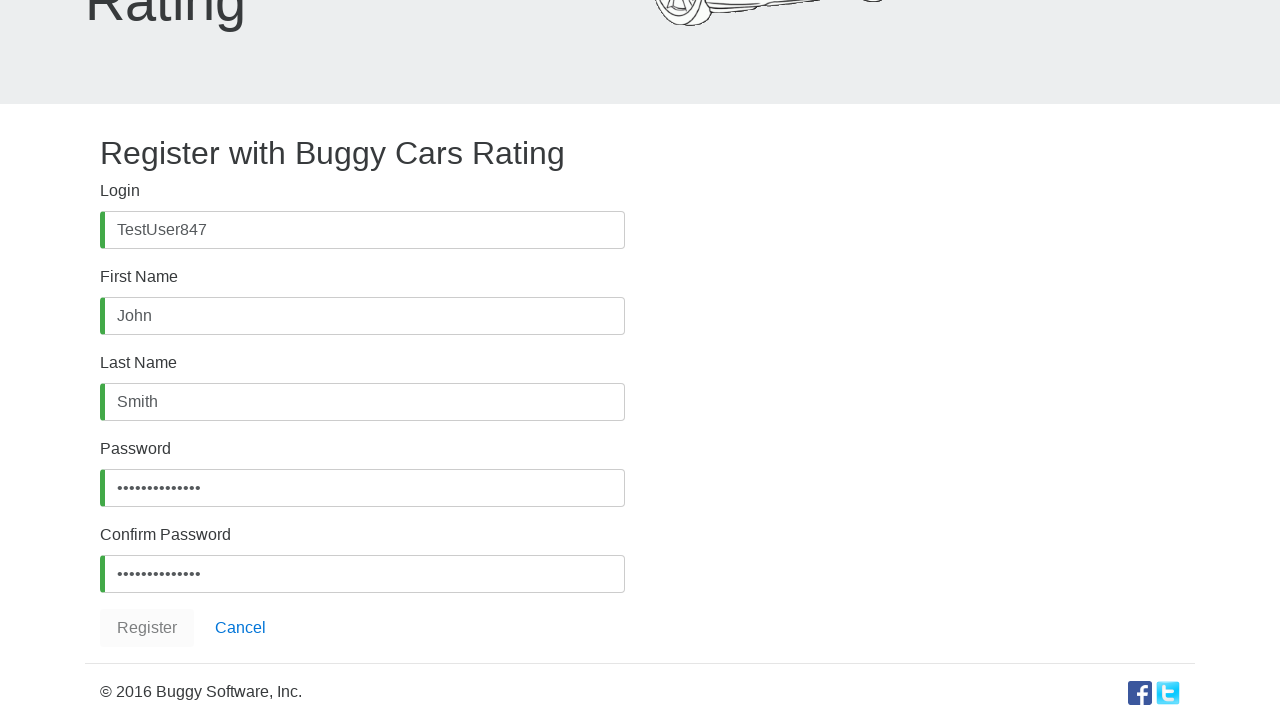

Waited for registration process to complete
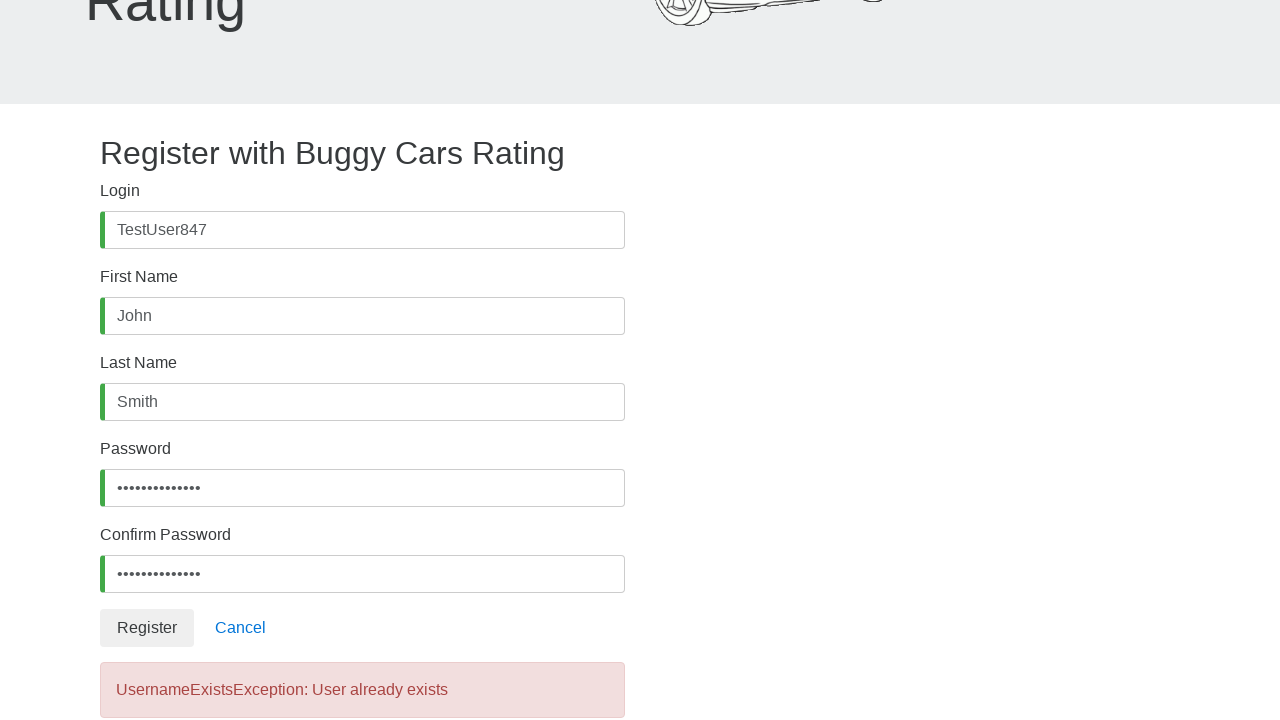

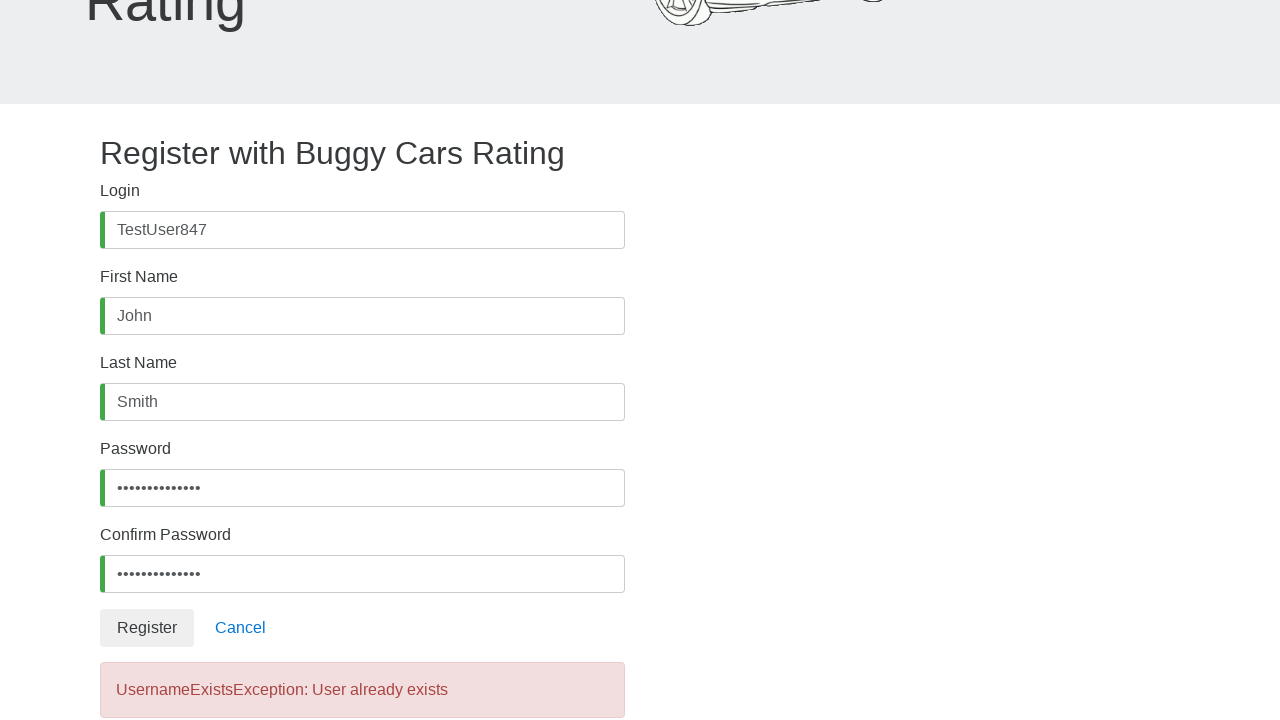